Tests that the browser back button correctly navigates through filter history.

Starting URL: https://demo.playwright.dev/todomvc

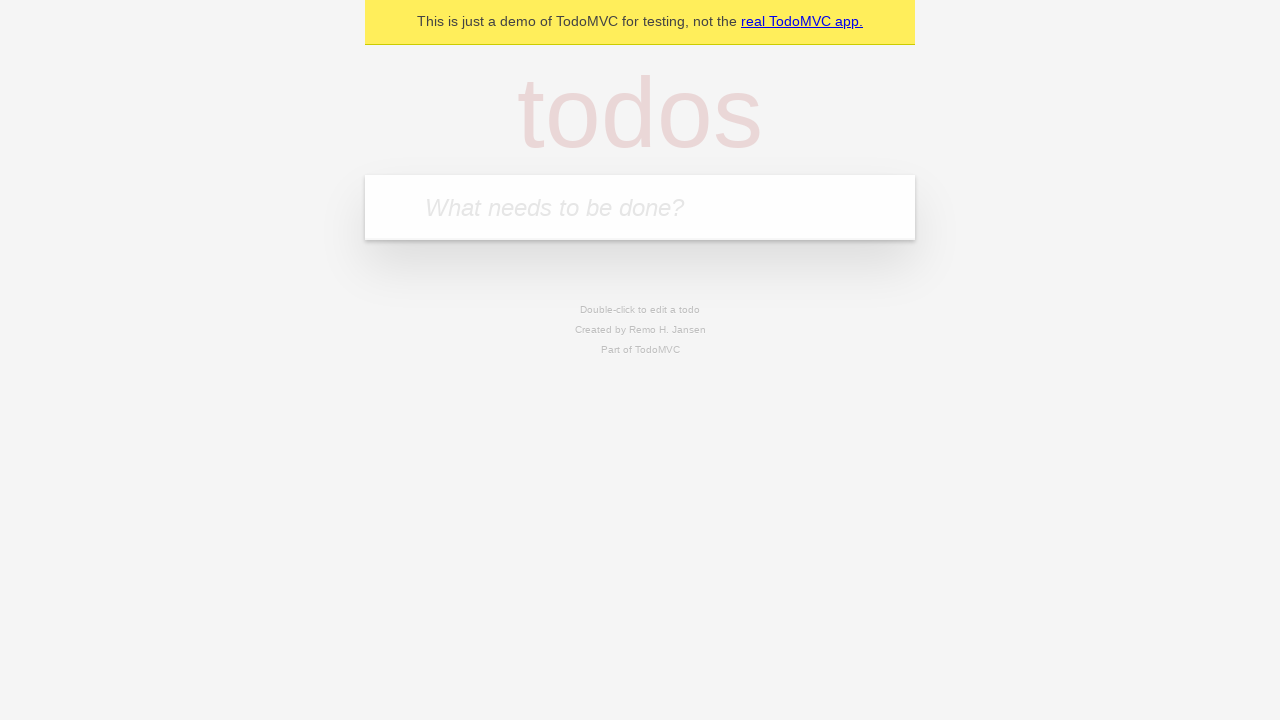

Navigated to TodoMVC demo application
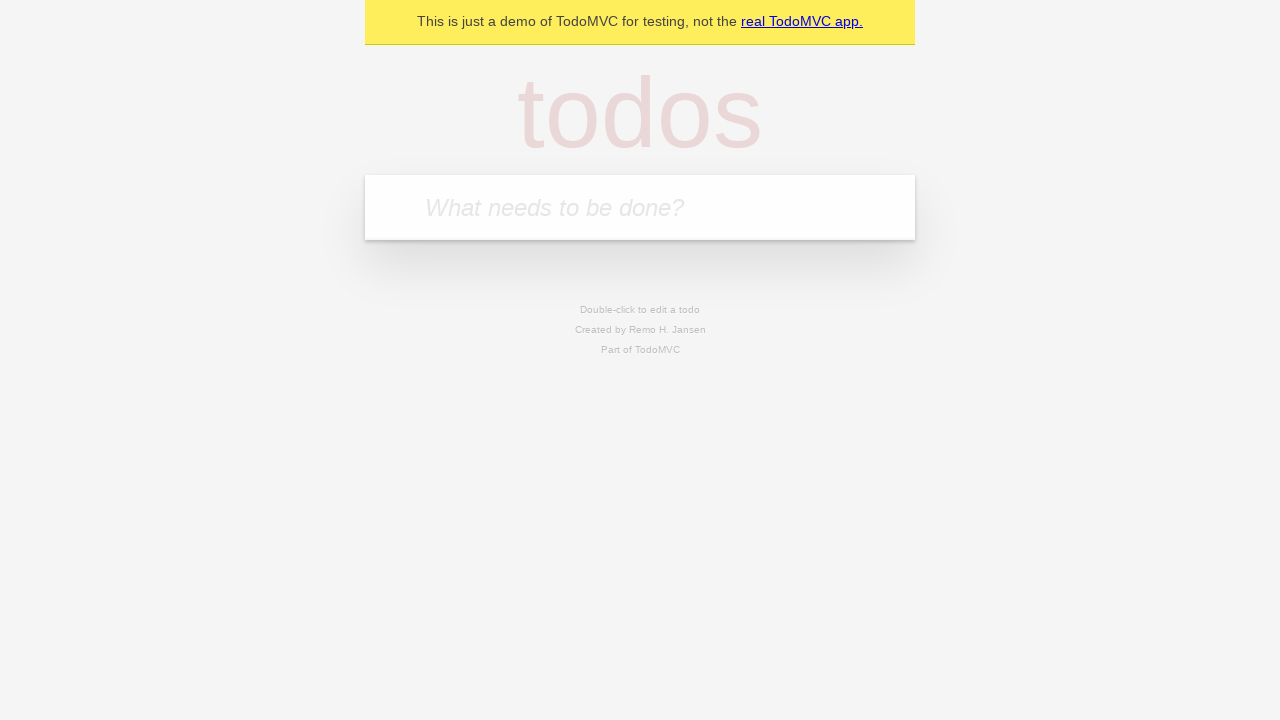

Filled first todo item with 'buy some cheese' on internal:attr=[placeholder="What needs to be done?"i]
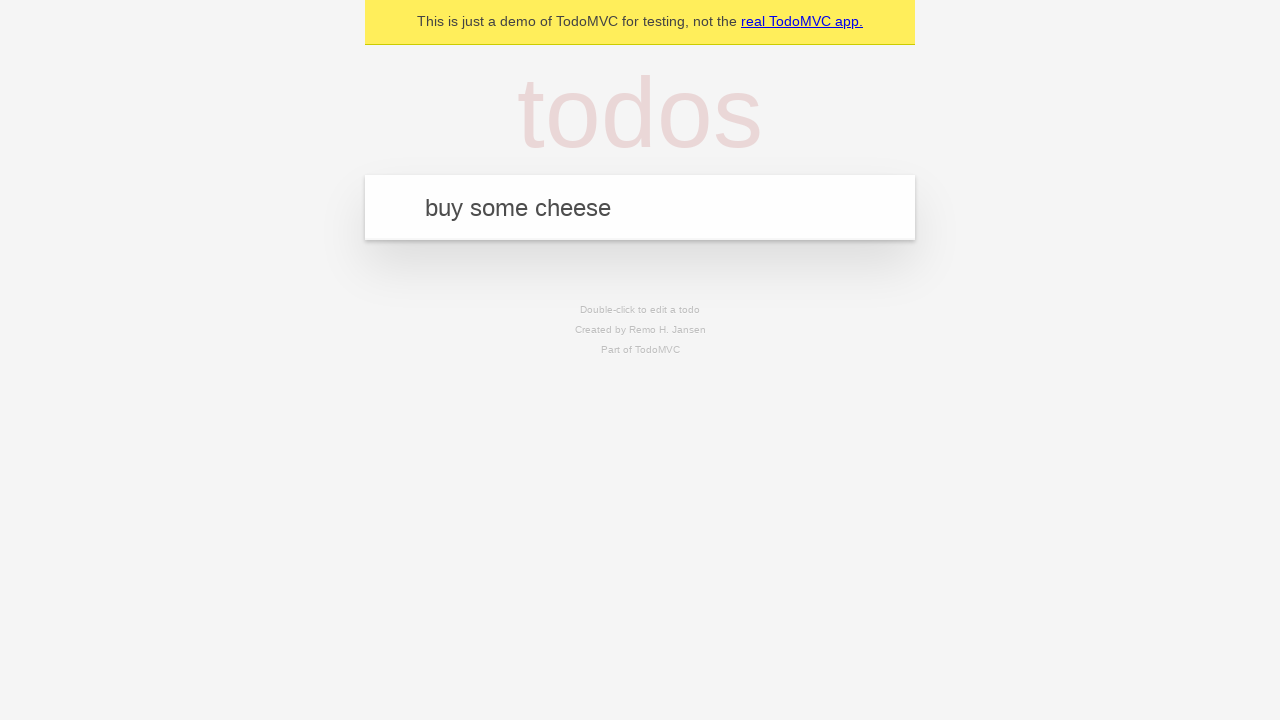

Pressed Enter to create first todo on internal:attr=[placeholder="What needs to be done?"i]
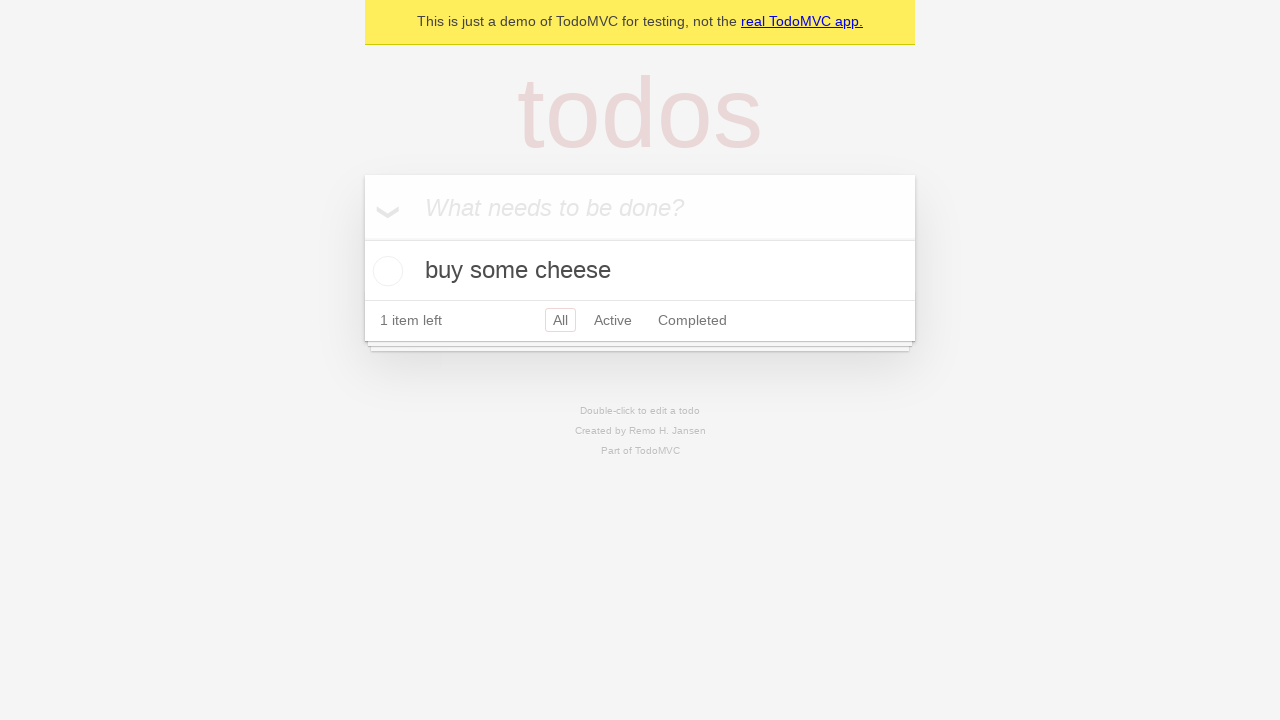

Filled second todo item with 'feed the cat' on internal:attr=[placeholder="What needs to be done?"i]
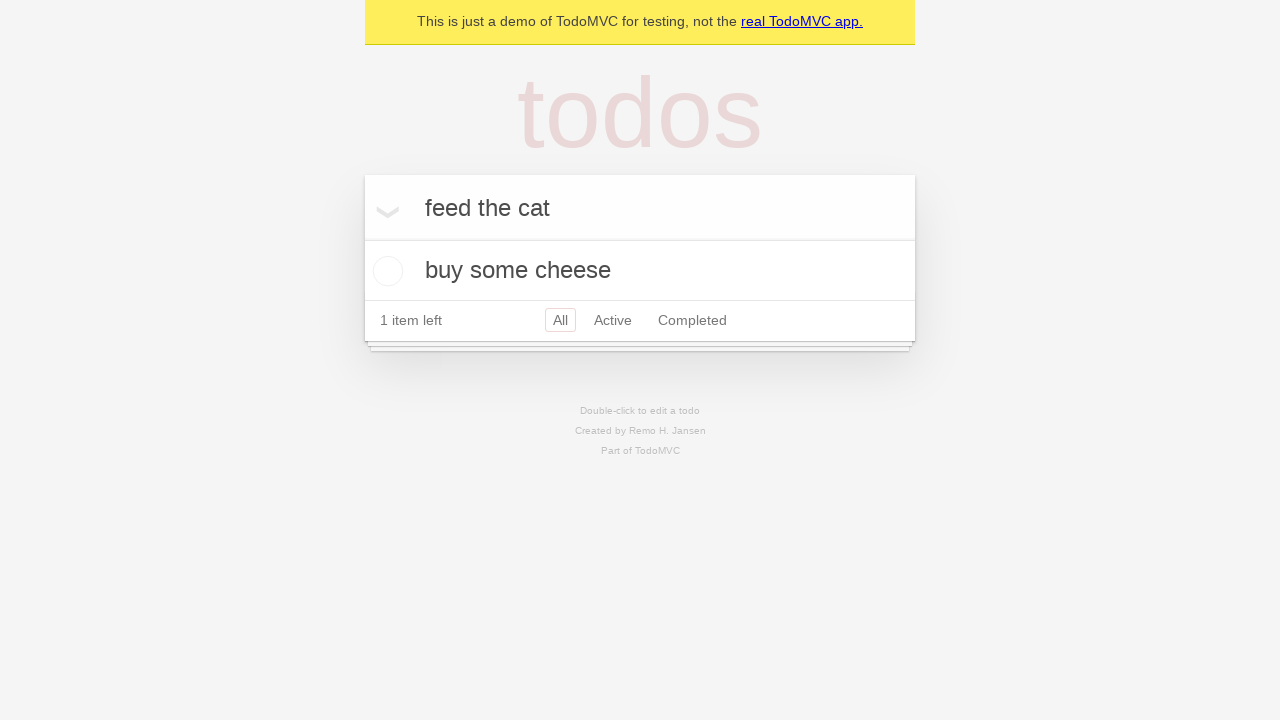

Pressed Enter to create second todo on internal:attr=[placeholder="What needs to be done?"i]
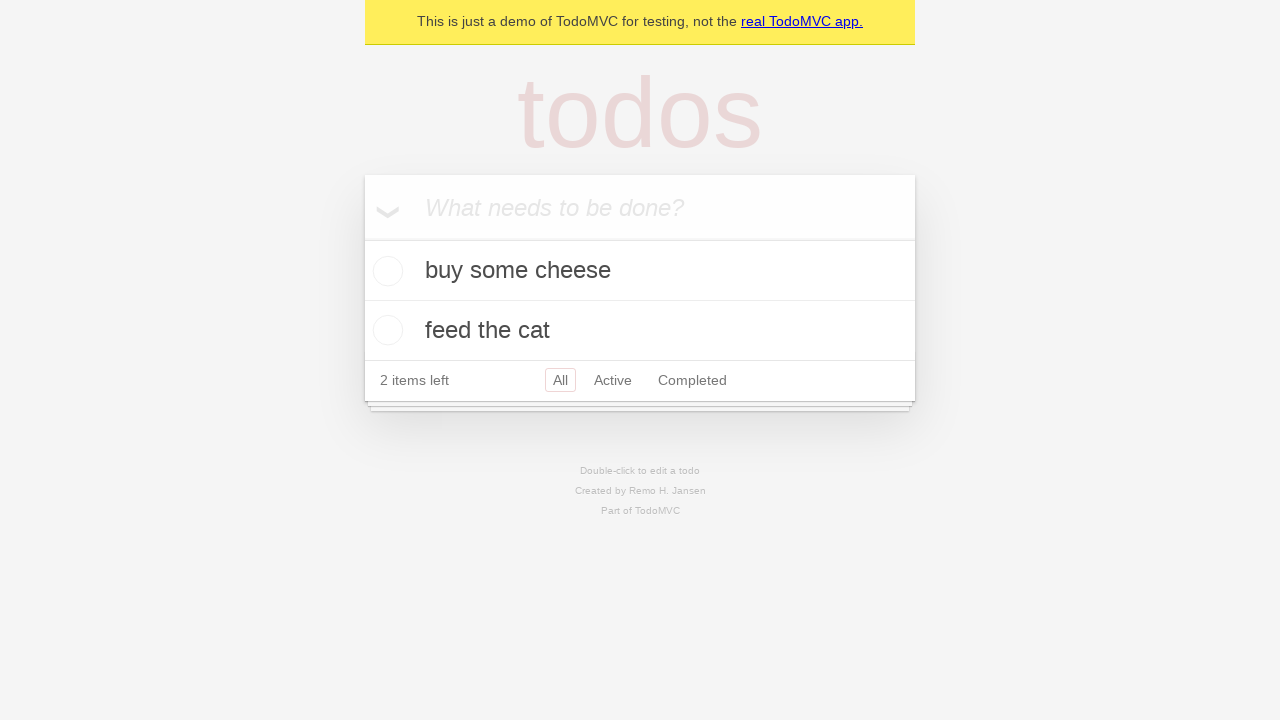

Filled third todo item with 'book a doctors appointment' on internal:attr=[placeholder="What needs to be done?"i]
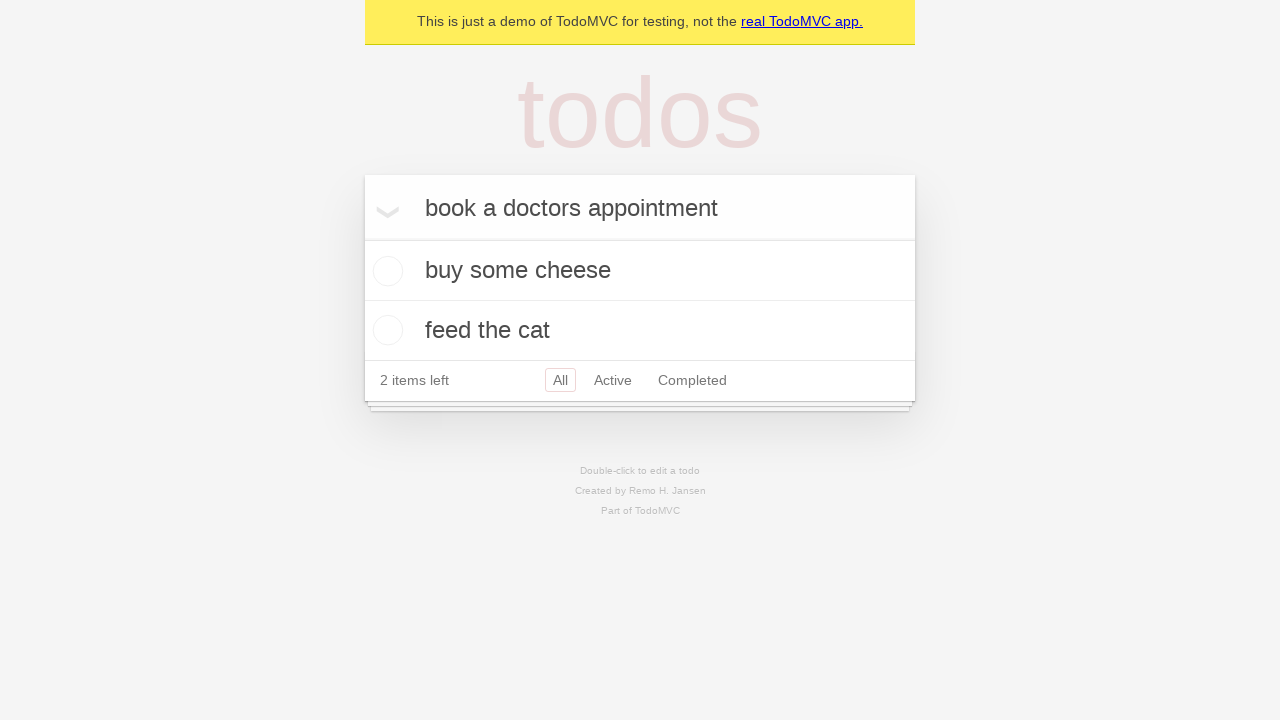

Pressed Enter to create third todo on internal:attr=[placeholder="What needs to be done?"i]
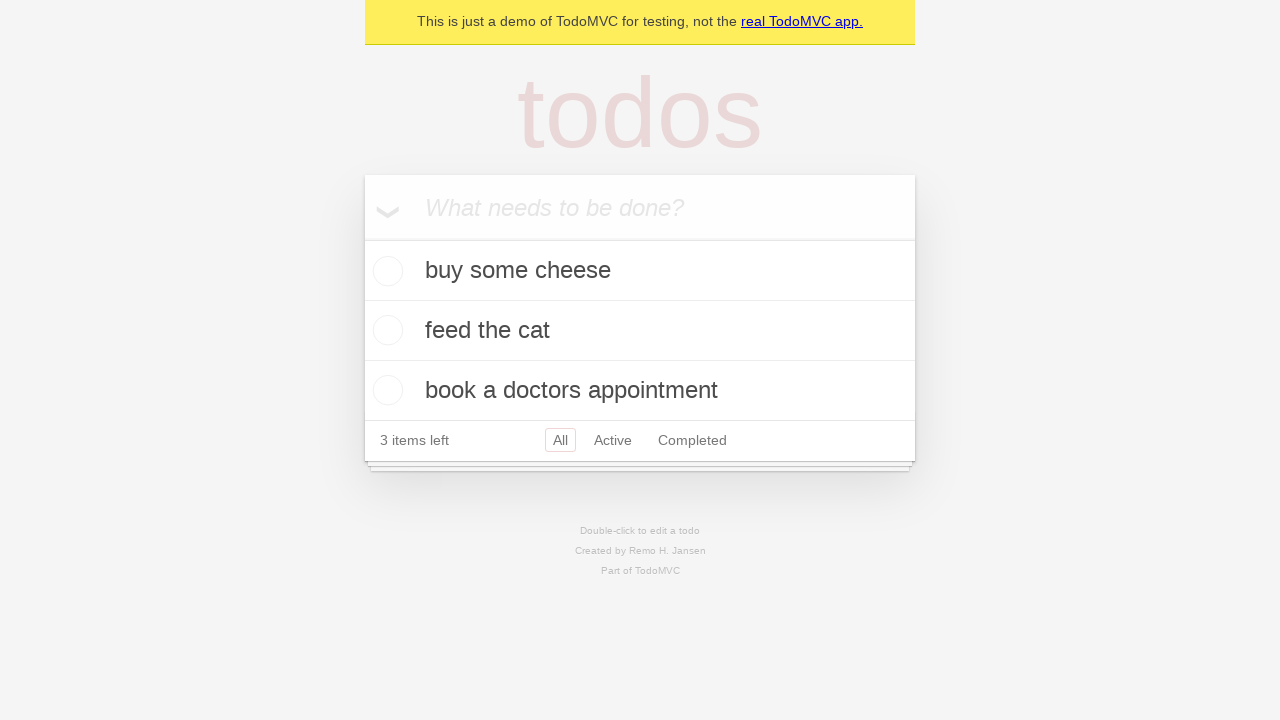

Checked the second todo item to mark it as complete at (385, 330) on internal:testid=[data-testid="todo-item"s] >> nth=1 >> internal:role=checkbox
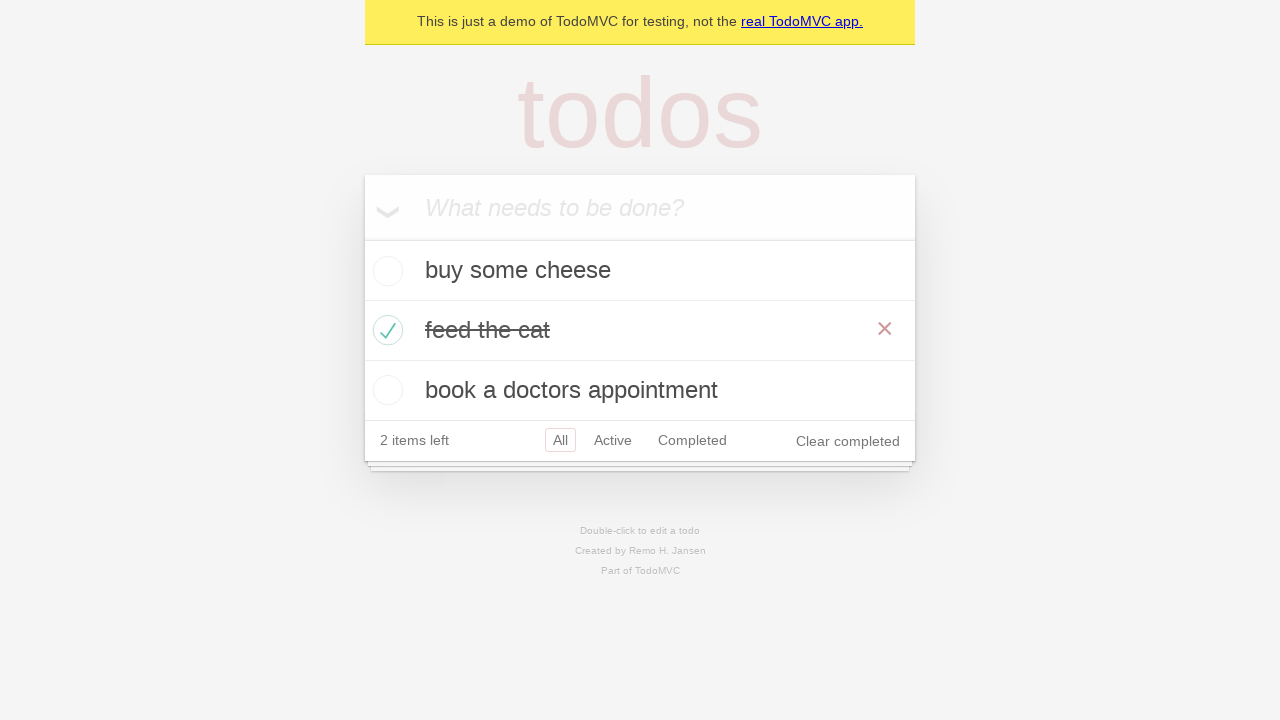

Clicked 'All' filter to show all todos at (560, 440) on internal:role=link[name="All"i]
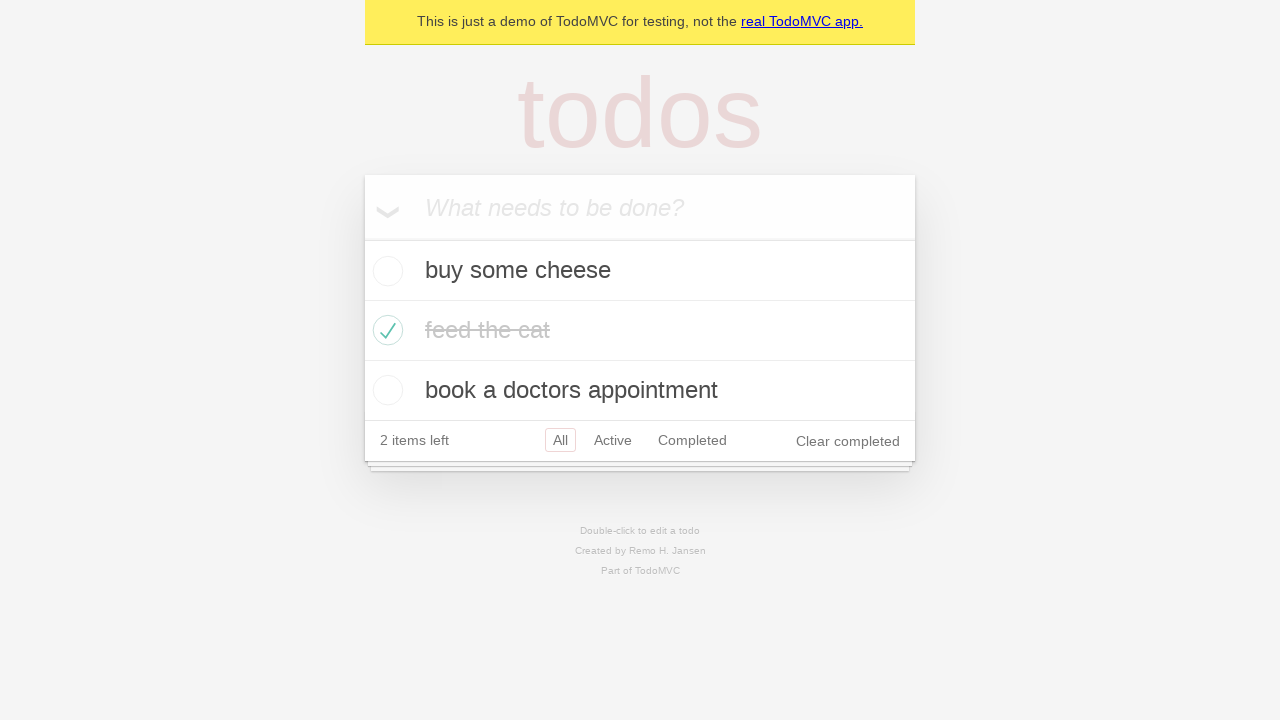

Clicked 'Active' filter to show only active todos at (613, 440) on internal:role=link[name="Active"i]
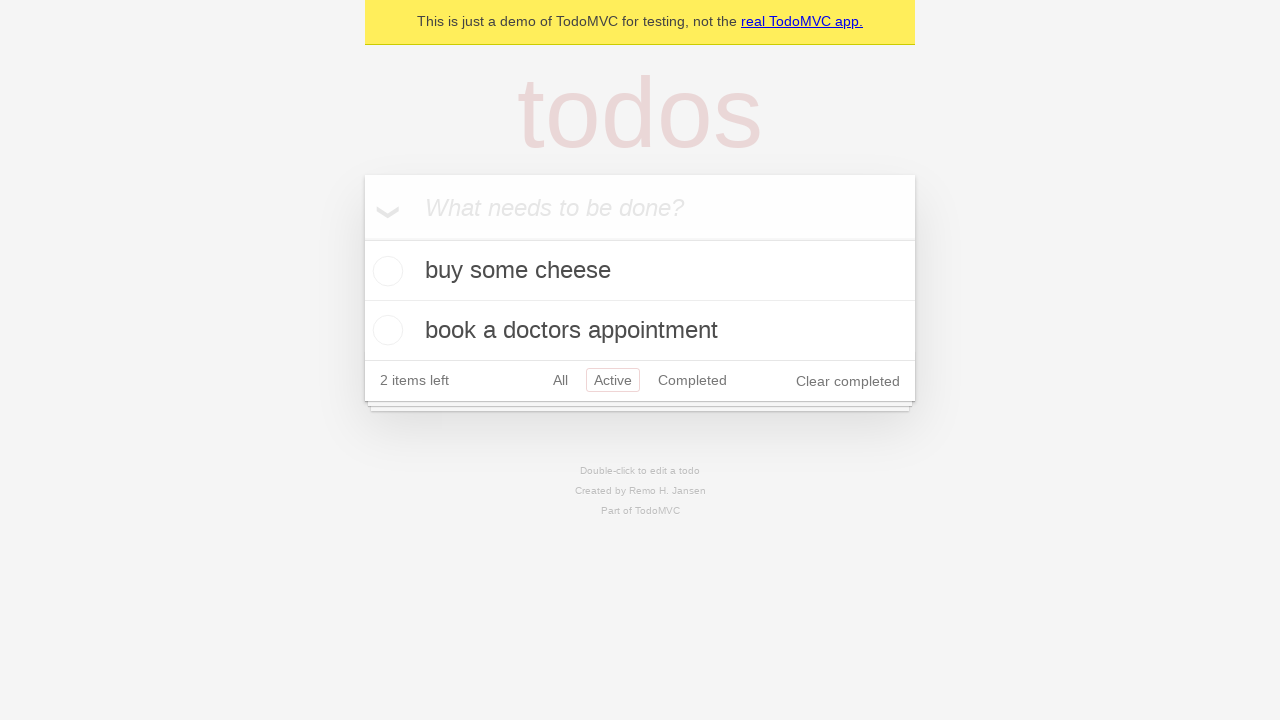

Clicked 'Completed' filter to show only completed todos at (692, 380) on internal:role=link[name="Completed"i]
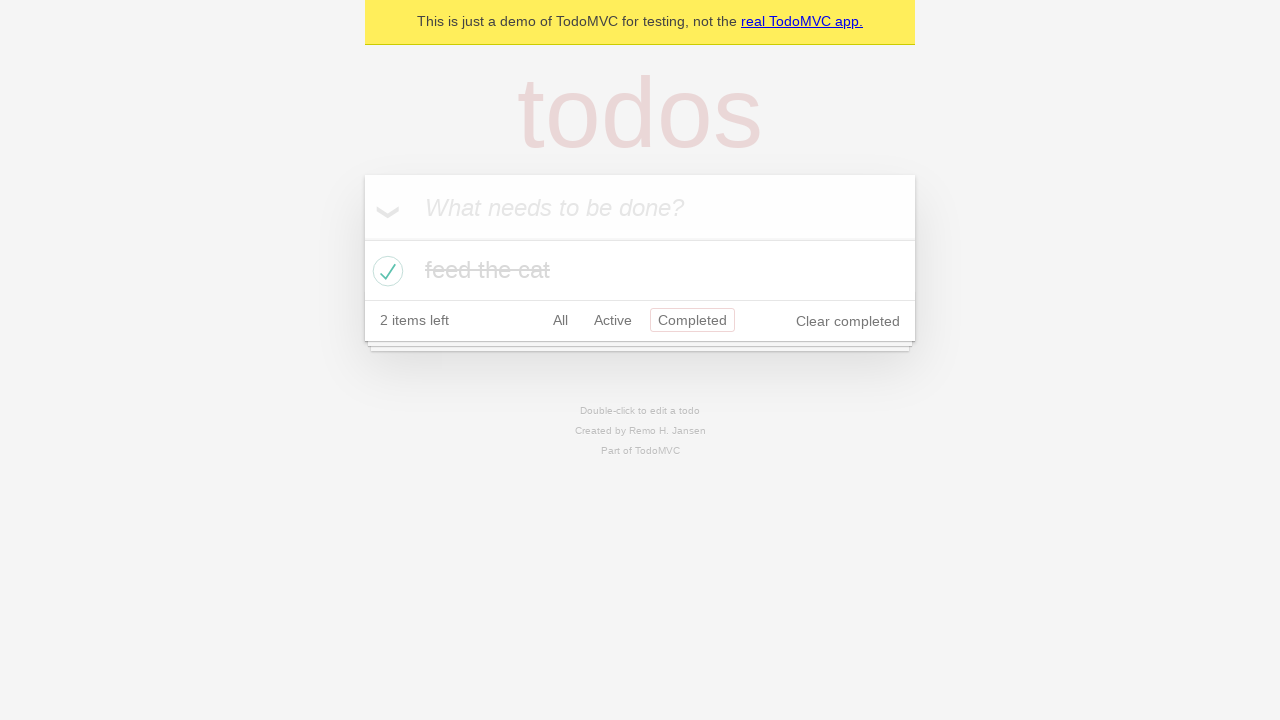

Pressed browser back button, should return to Active filter
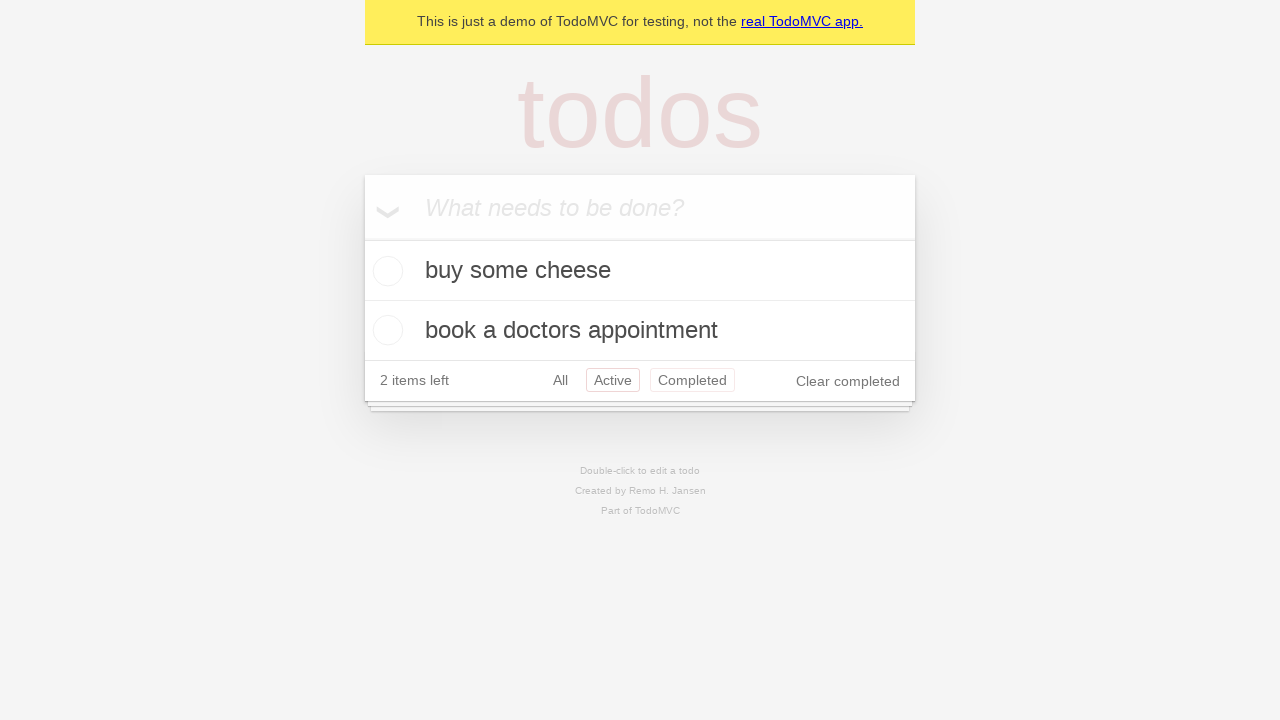

Pressed browser back button again, should return to All filter
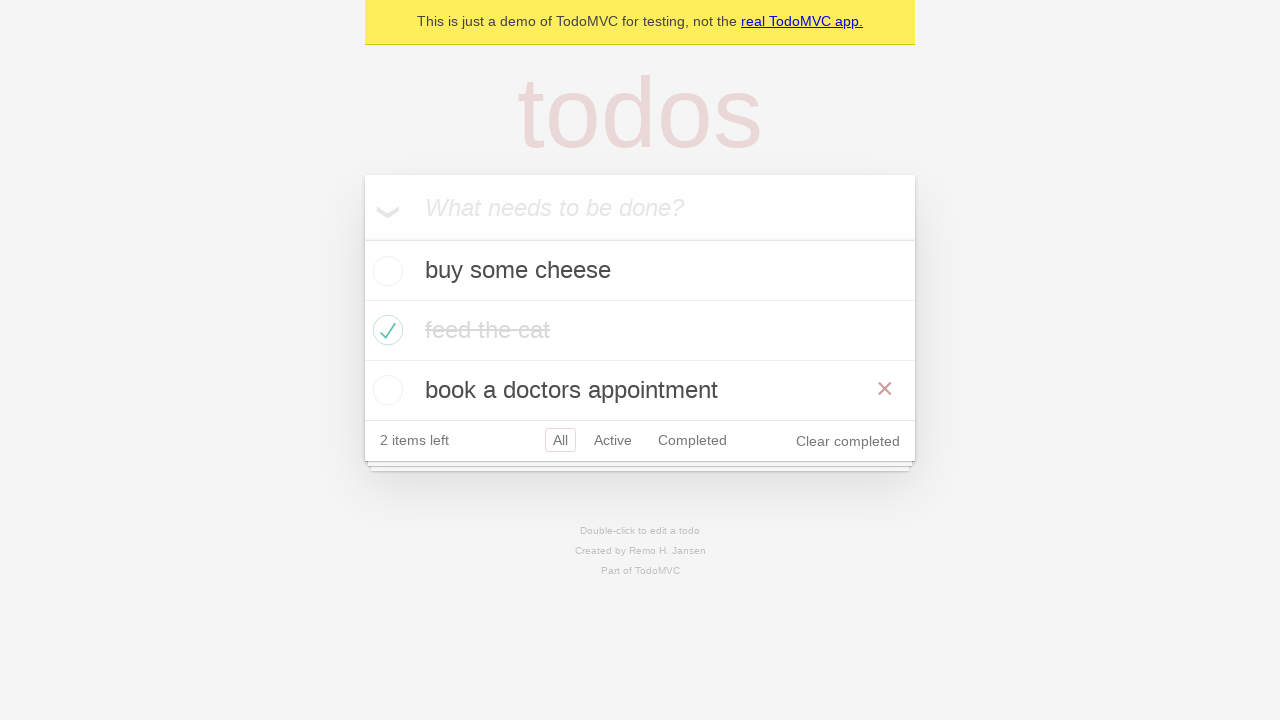

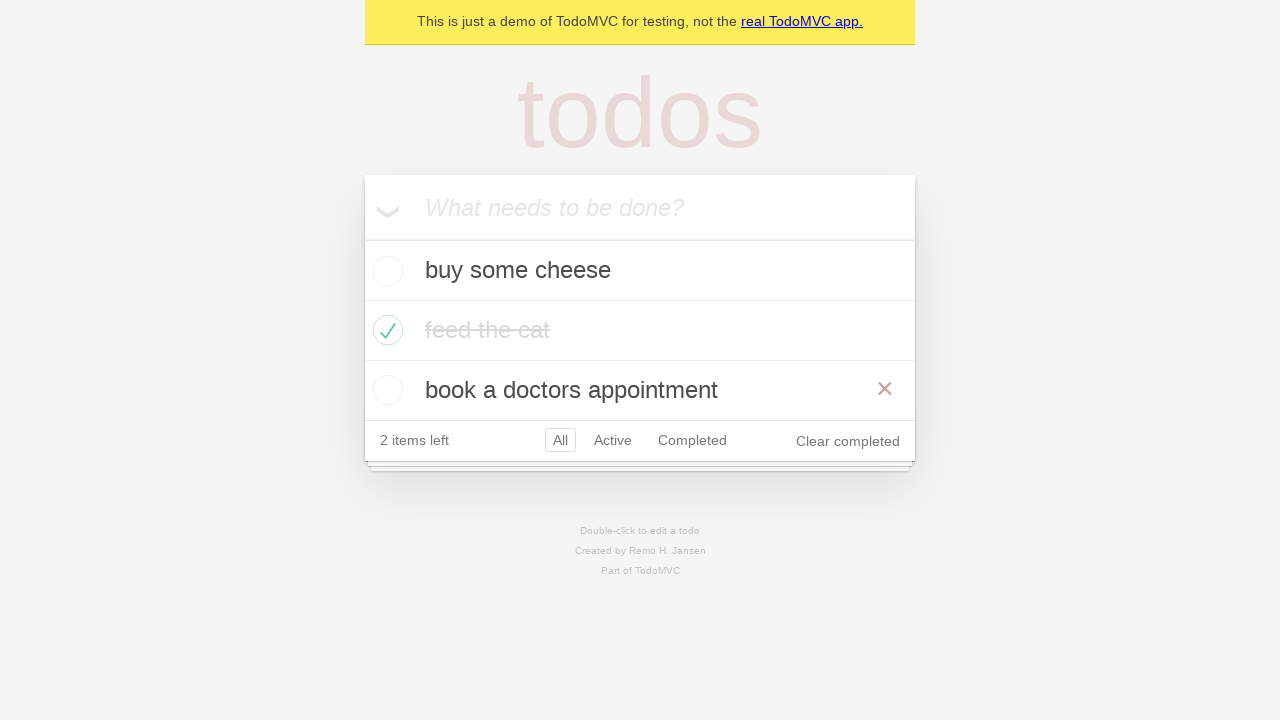